Solves a math problem on a form by calculating a value, filling the answer, selecting checkbox and radio button options, then submitting the form

Starting URL: https://suninjuly.github.io/math.html

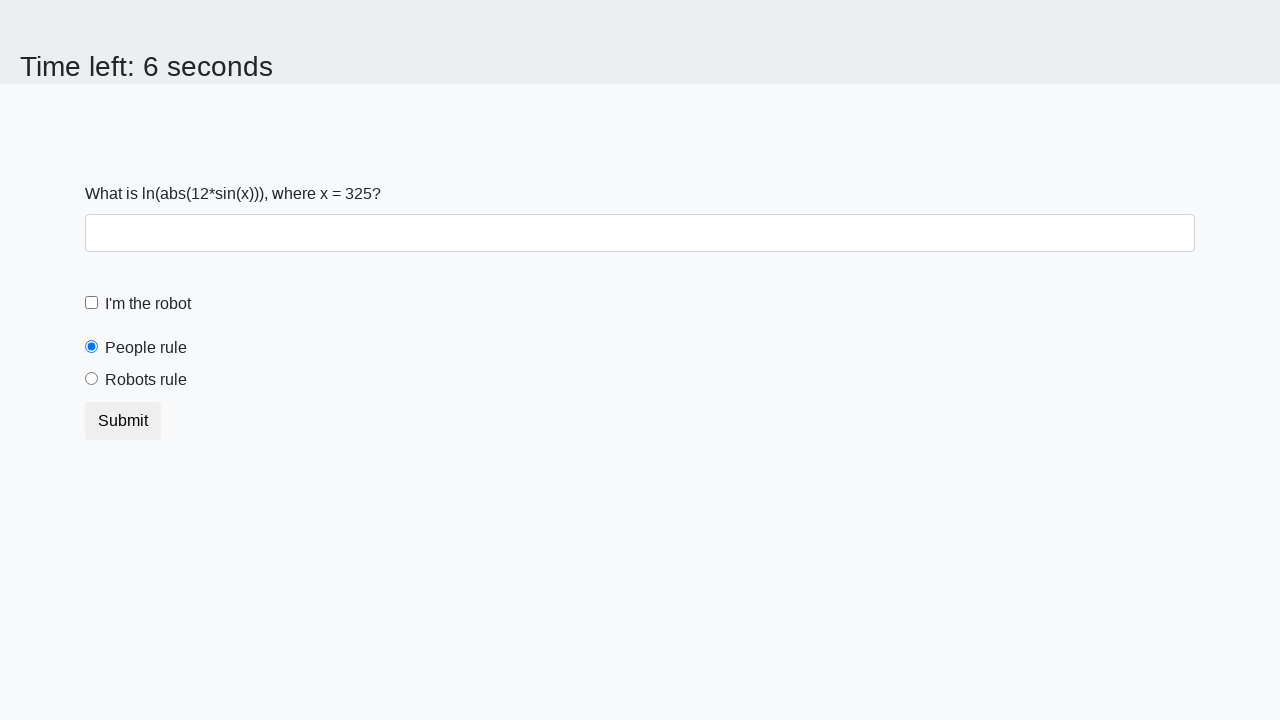

Located the x value input element
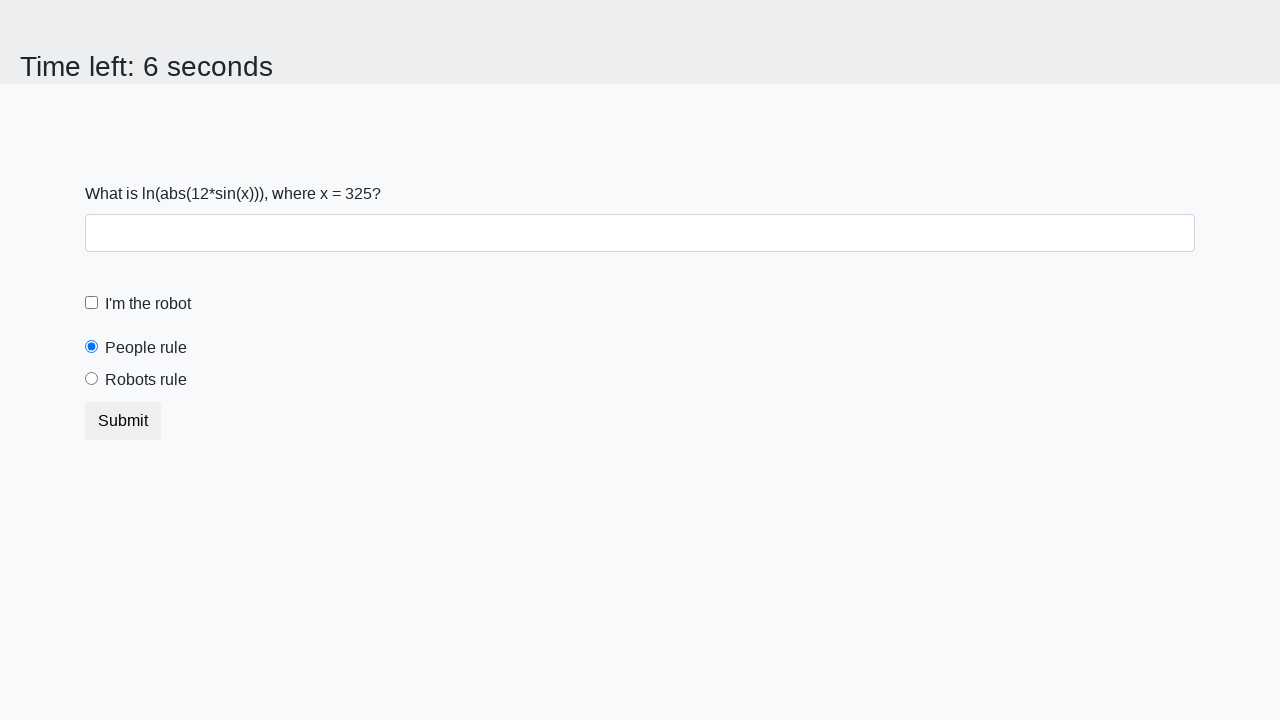

Extracted x value from the page
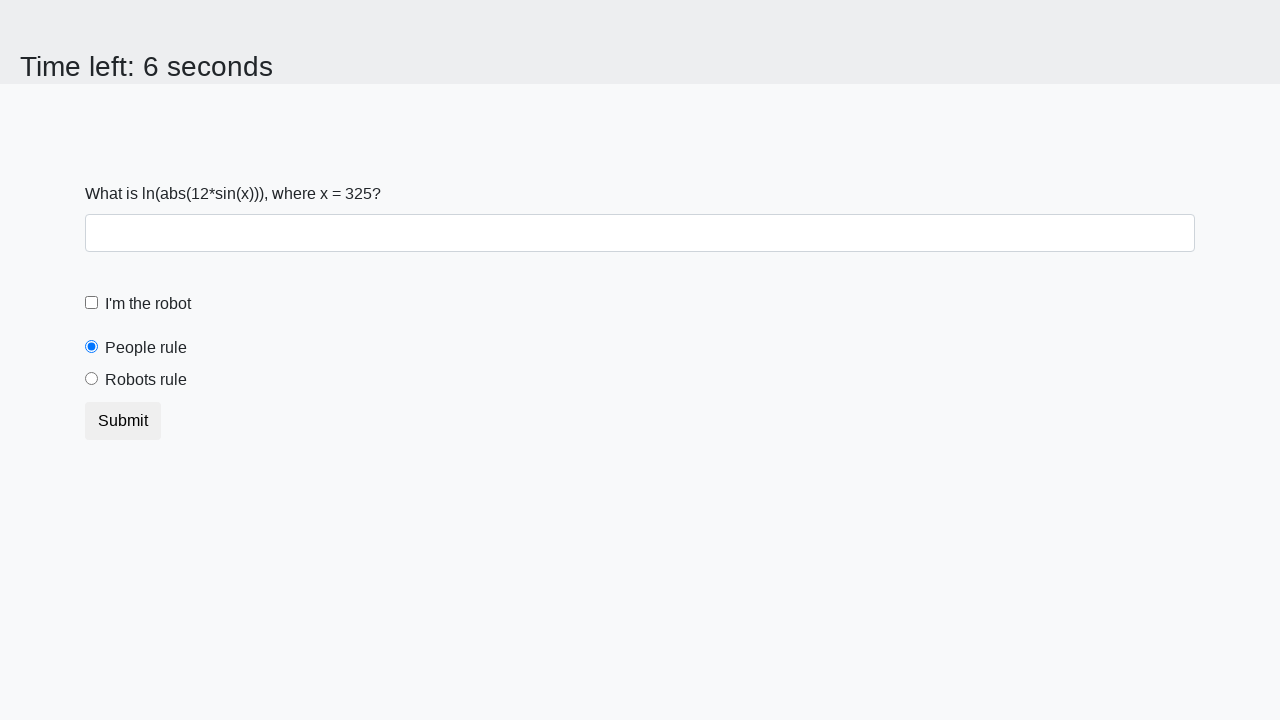

Calculated y value using math formula: 2.4728707819022273
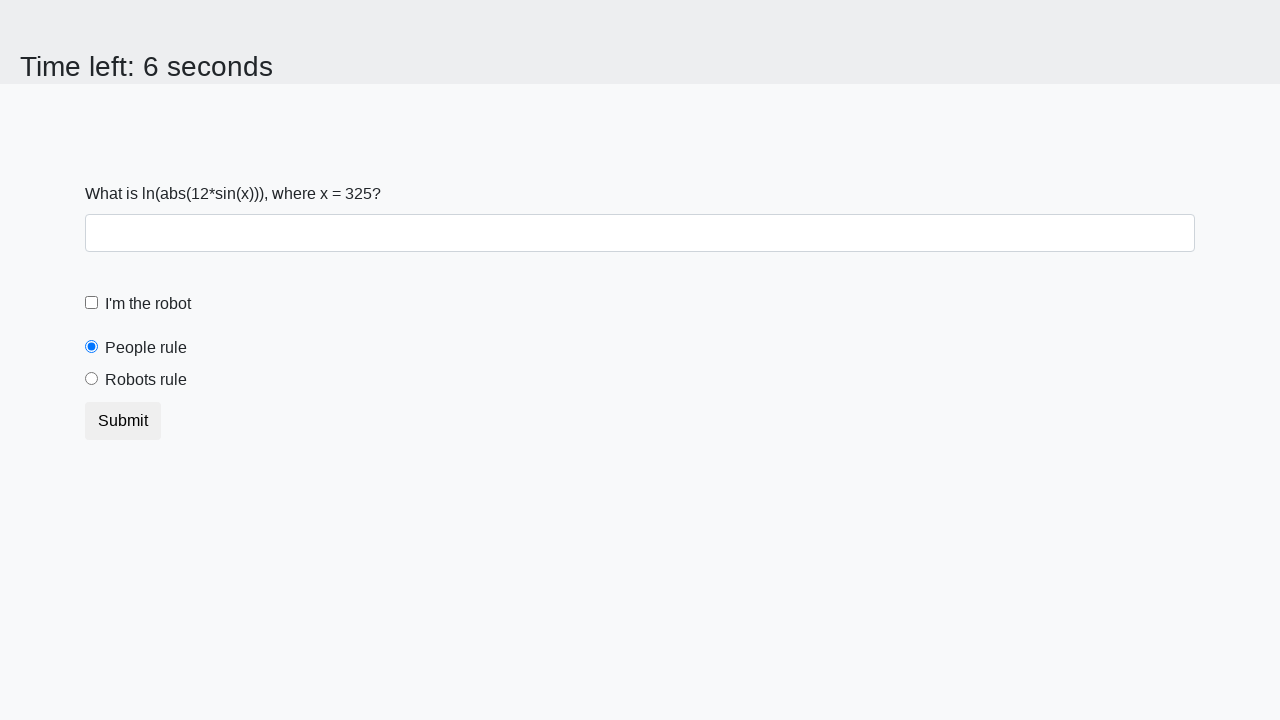

Filled answer field with calculated result on #answer
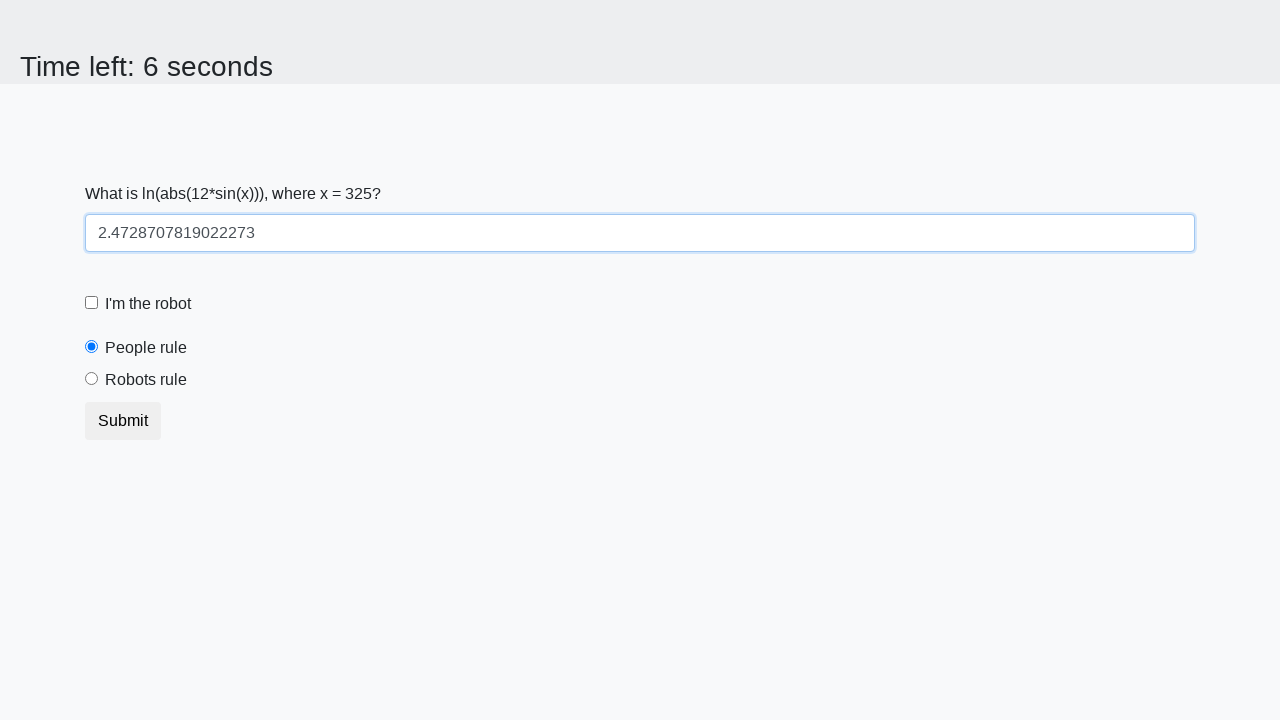

Checked the 'I'm the robot' checkbox at (148, 304) on [for='robotCheckbox']
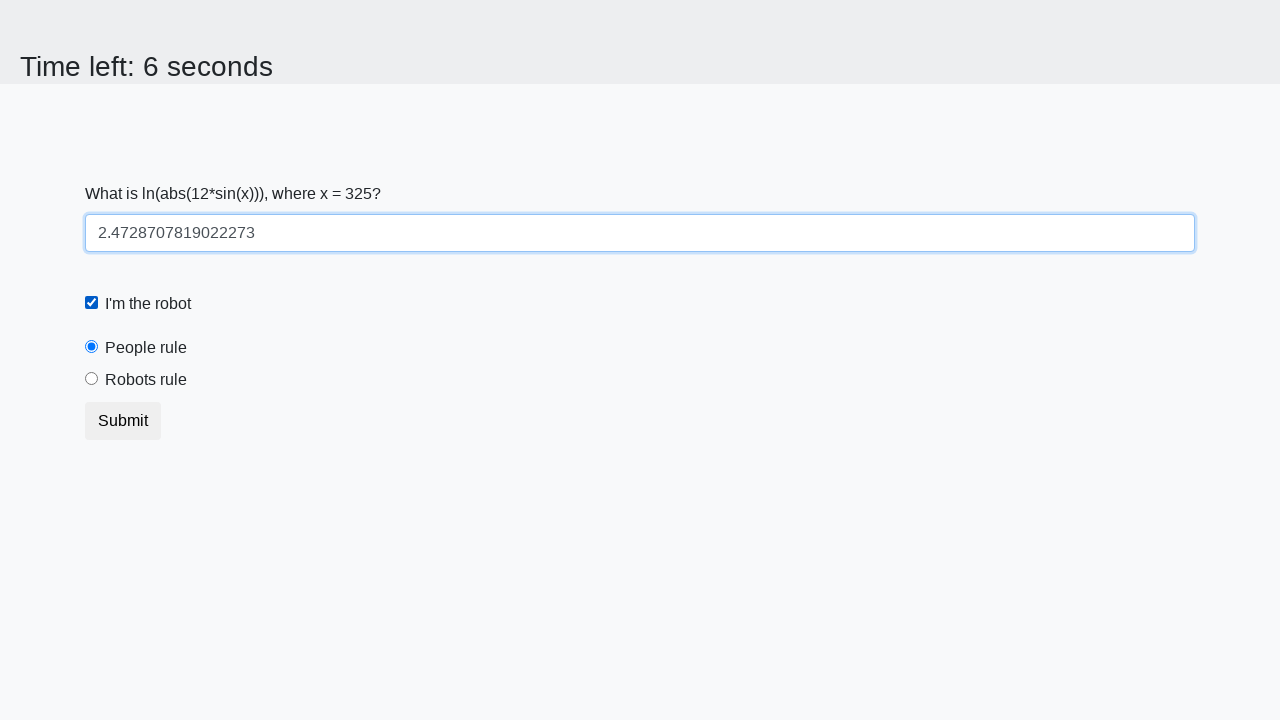

Selected 'Robots rule!' radio button at (92, 379) on [value='robots']
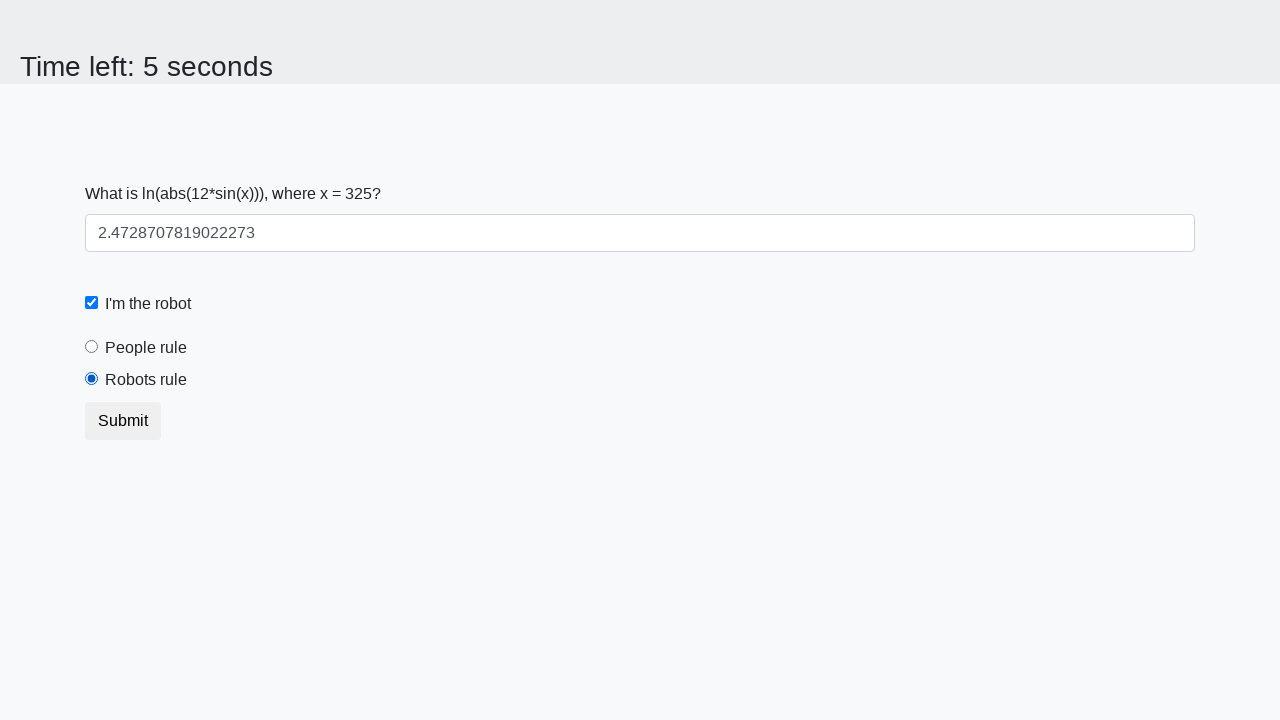

Clicked submit button to submit the form at (123, 421) on button.btn
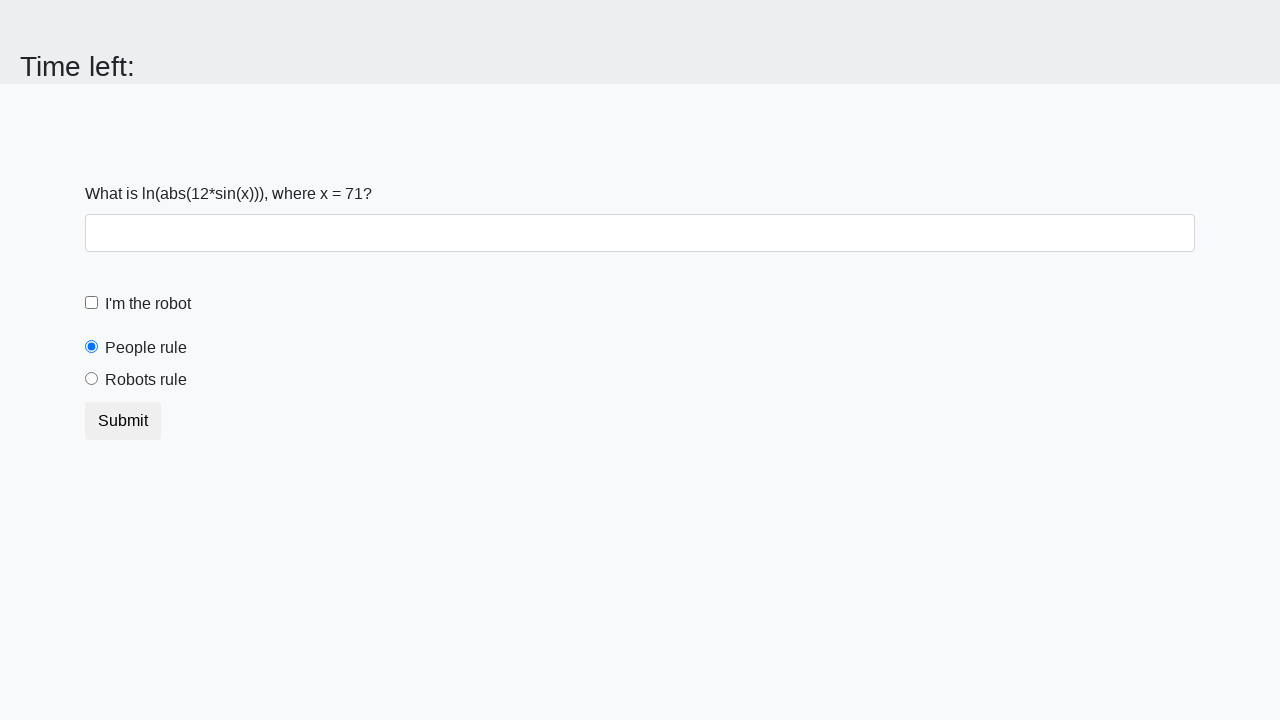

Waited for form submission result to load
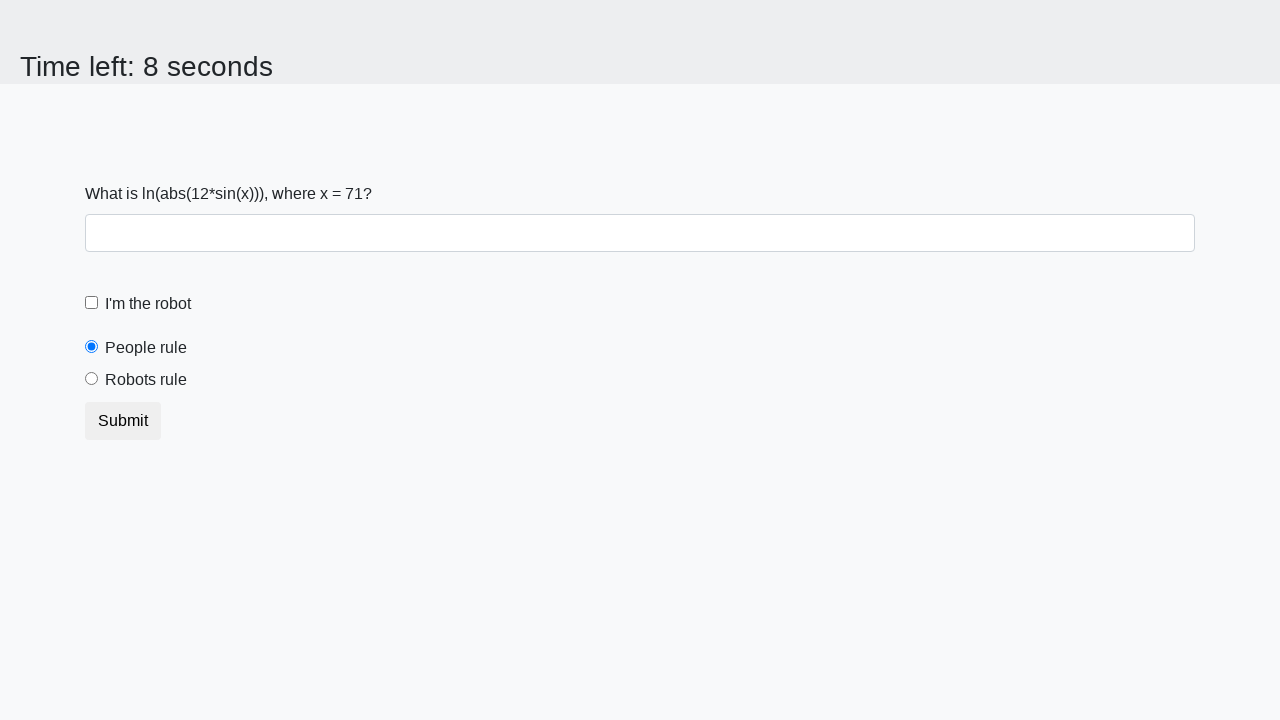

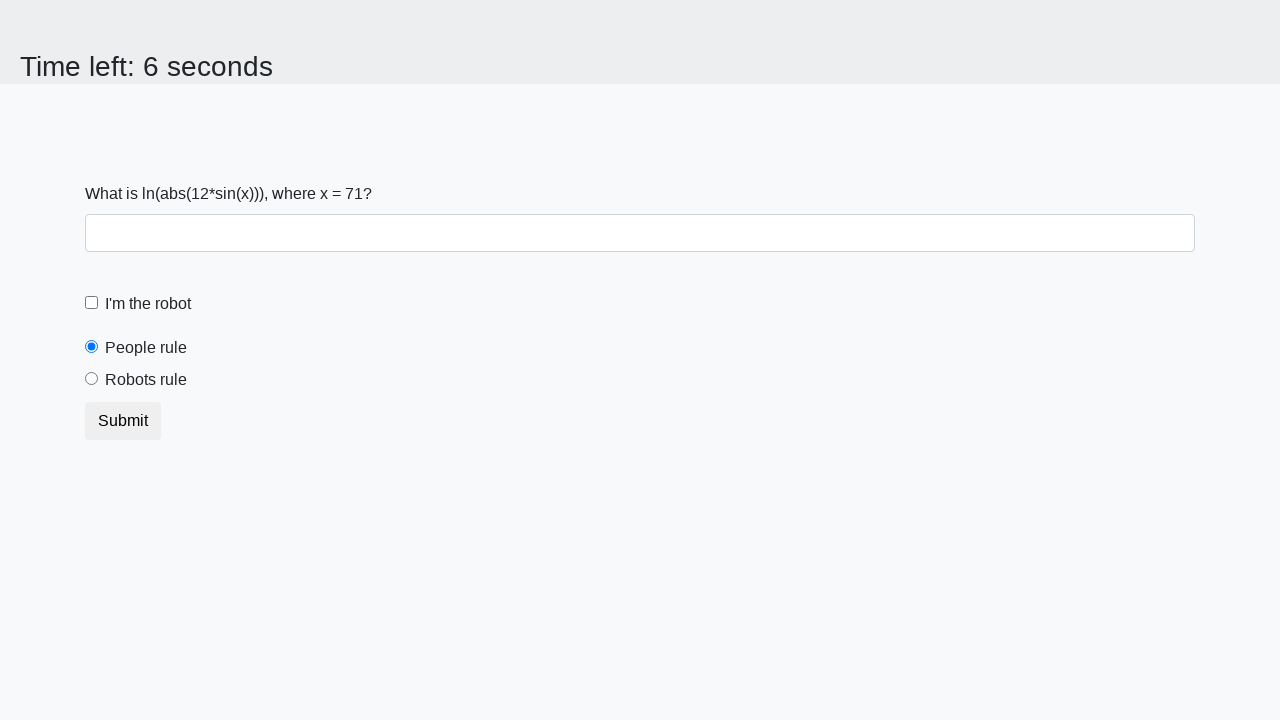